Tests that clicking the Remove button removes the checkbox from the page

Starting URL: https://the-internet.herokuapp.com/dynamic_controls

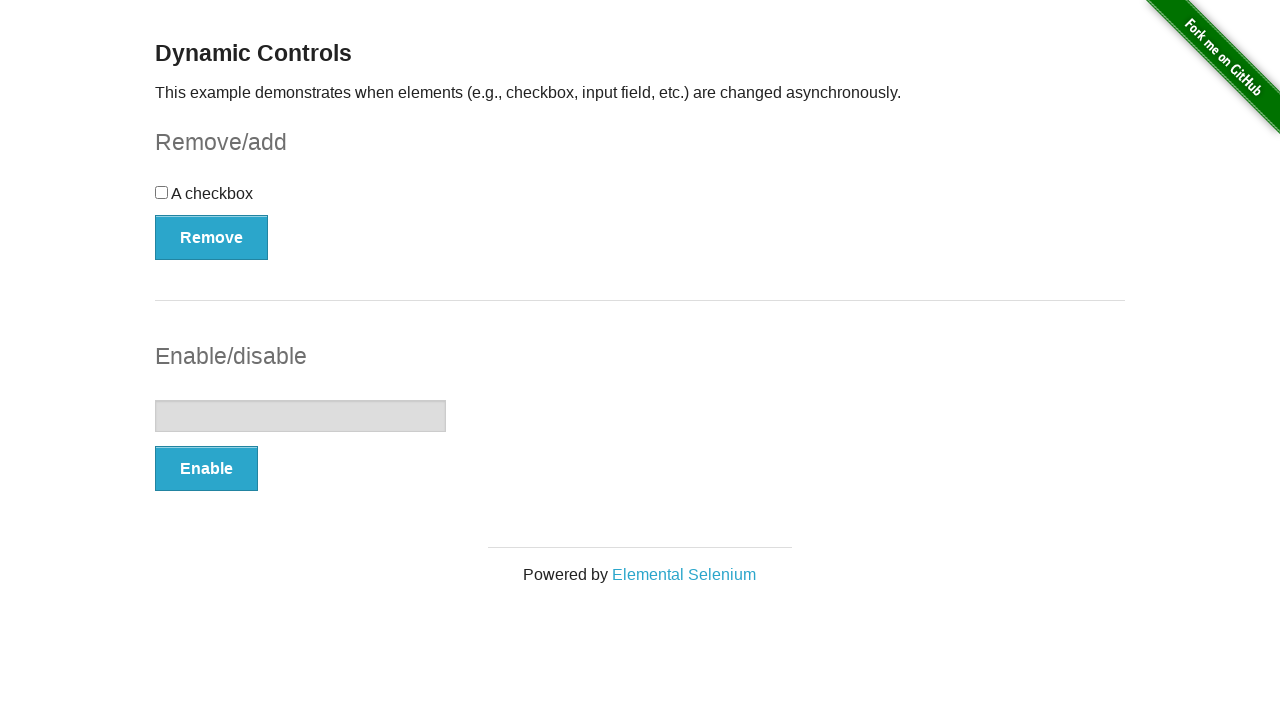

Clicked the Remove button to remove the checkbox at (212, 237) on button:has-text('Remove')
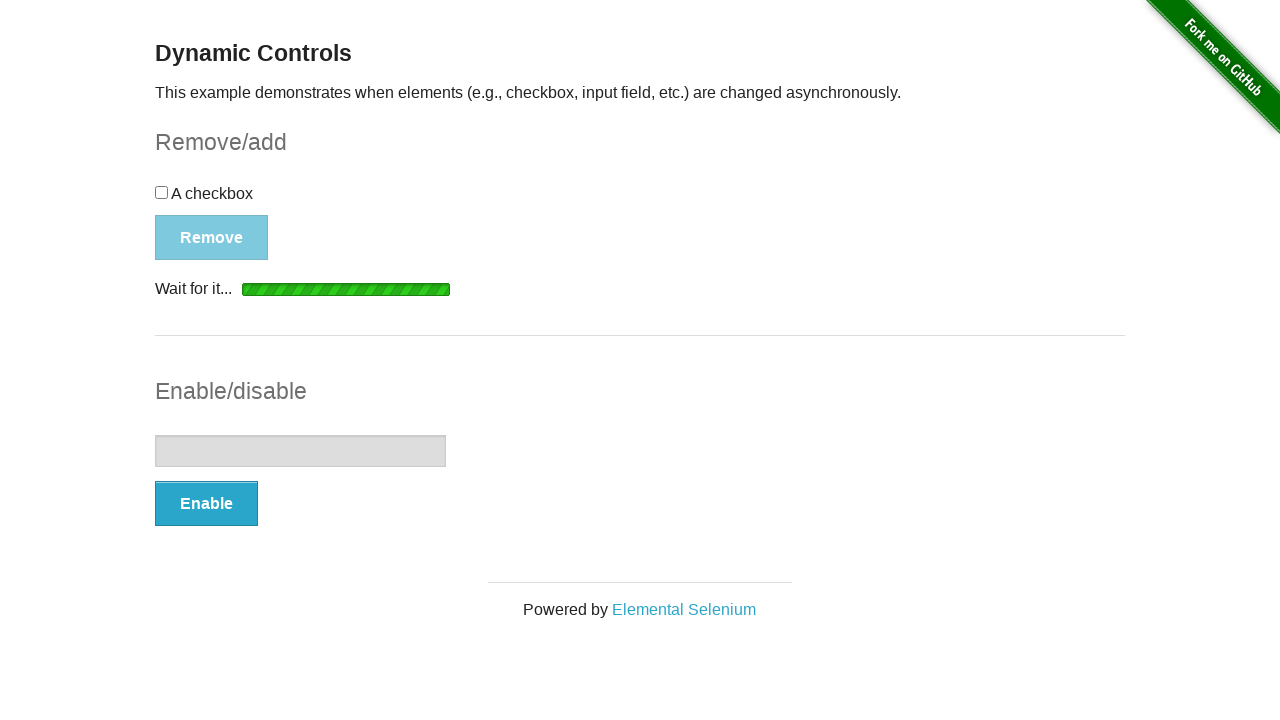

Waited for the message element to become visible
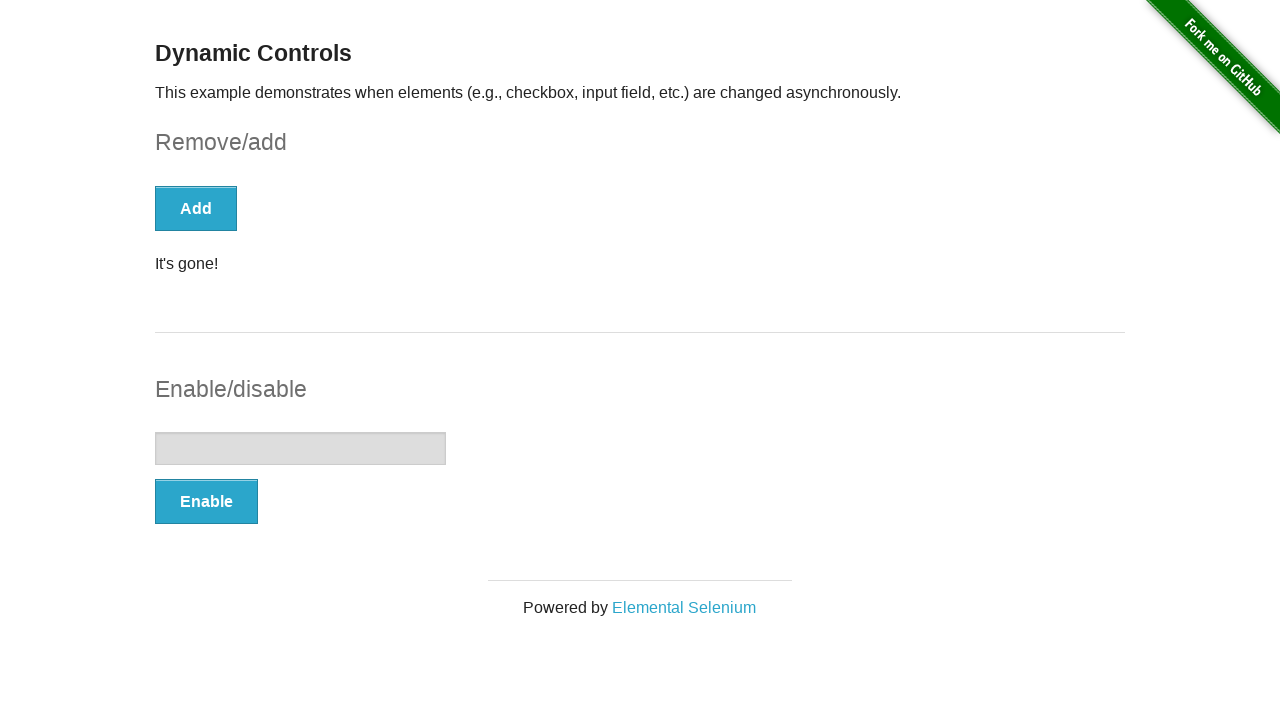

Located the checkbox element
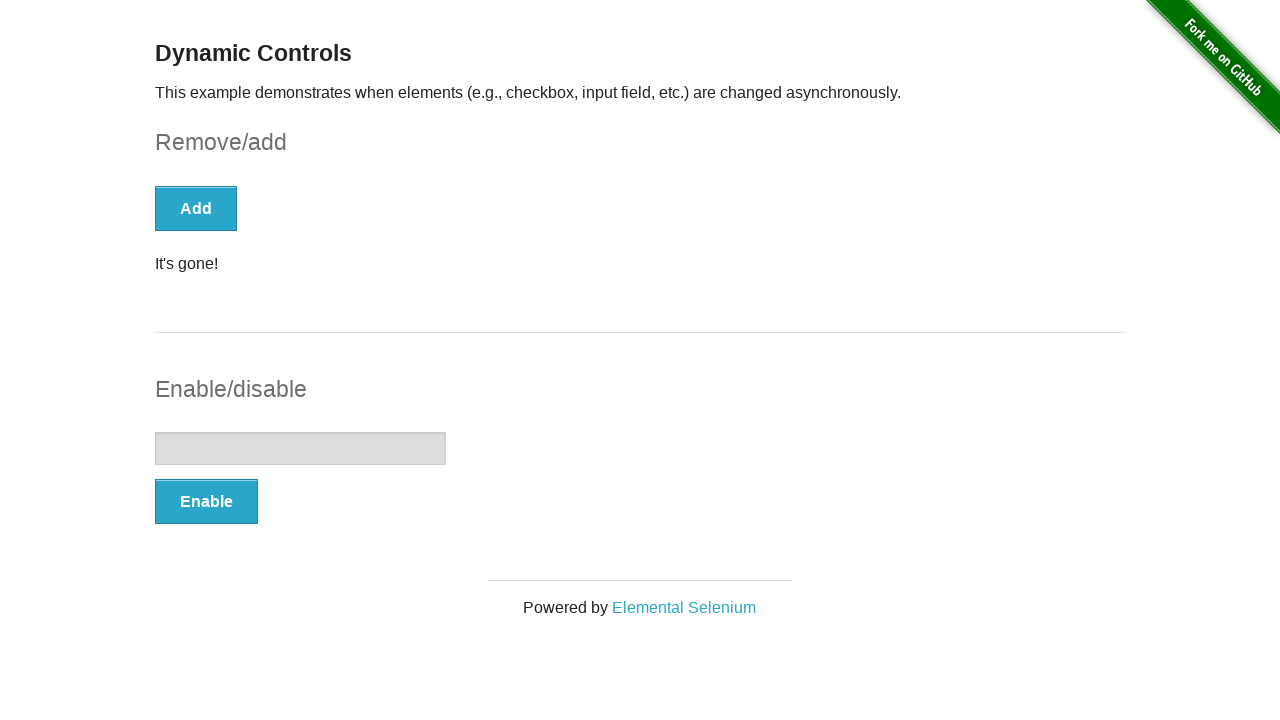

Verified that the checkbox is no longer present on the page
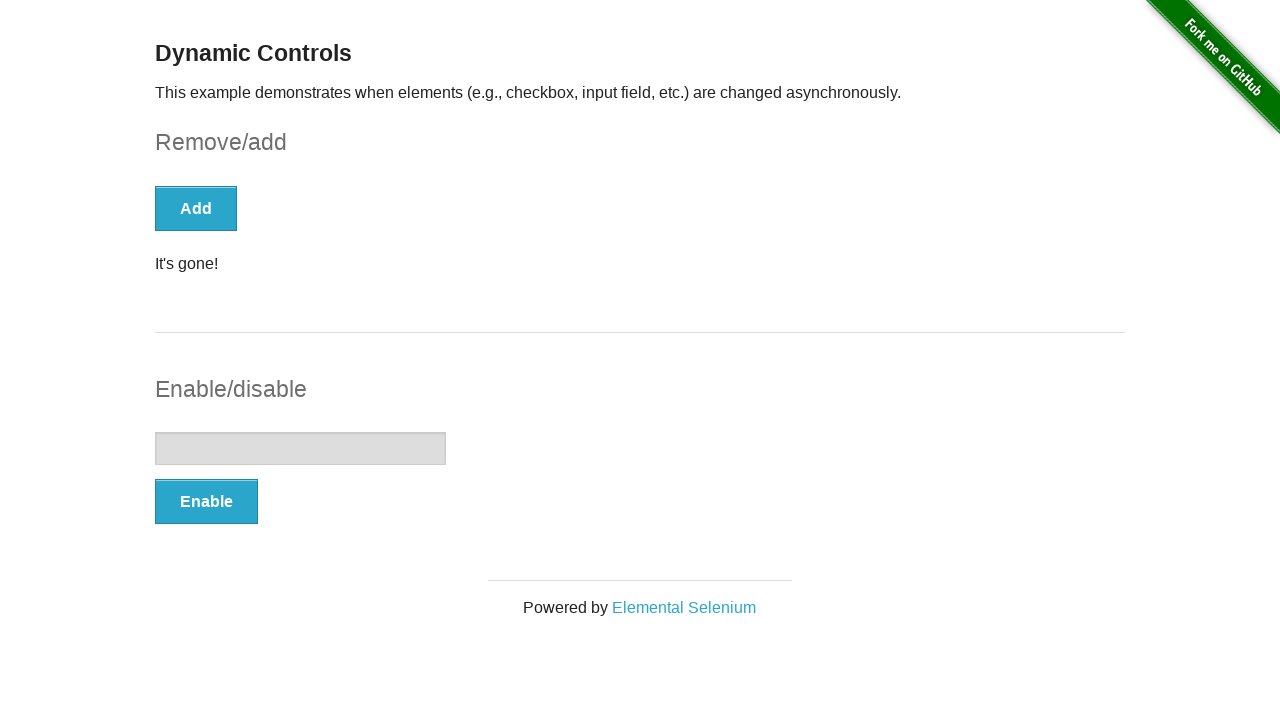

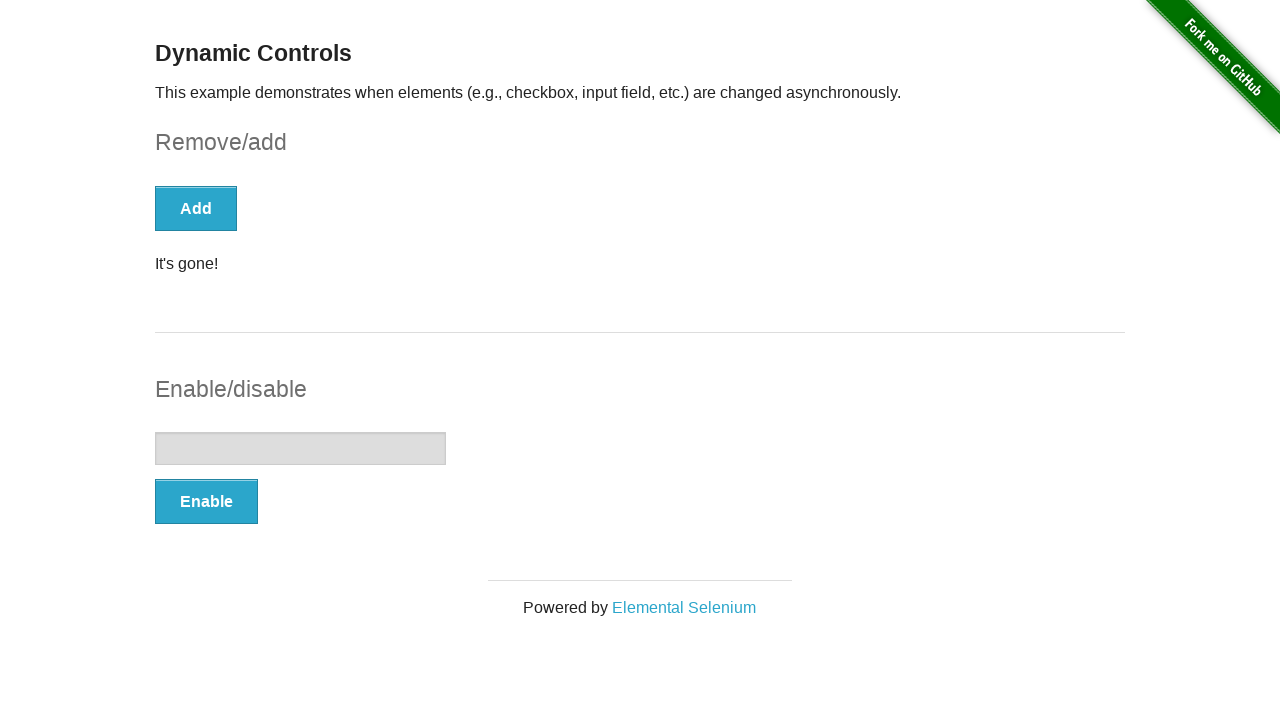